Tests the jQuery UI Datepicker widget by navigating to the datepicker demo, switching into the demo iframe, clicking the datepicker input to open it, and navigating through months until reaching August.

Starting URL: https://jqueryui.com/

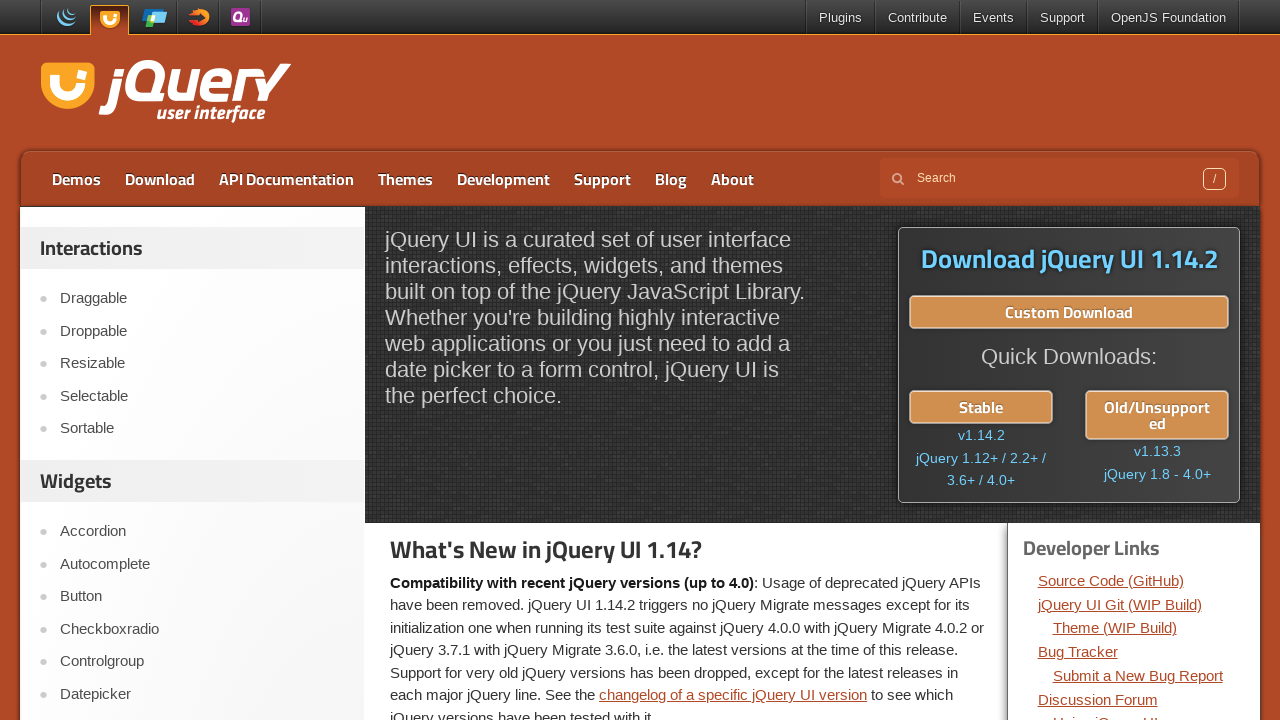

Clicked on Datepicker link in navigation at (202, 694) on xpath=//a[text()='Datepicker']
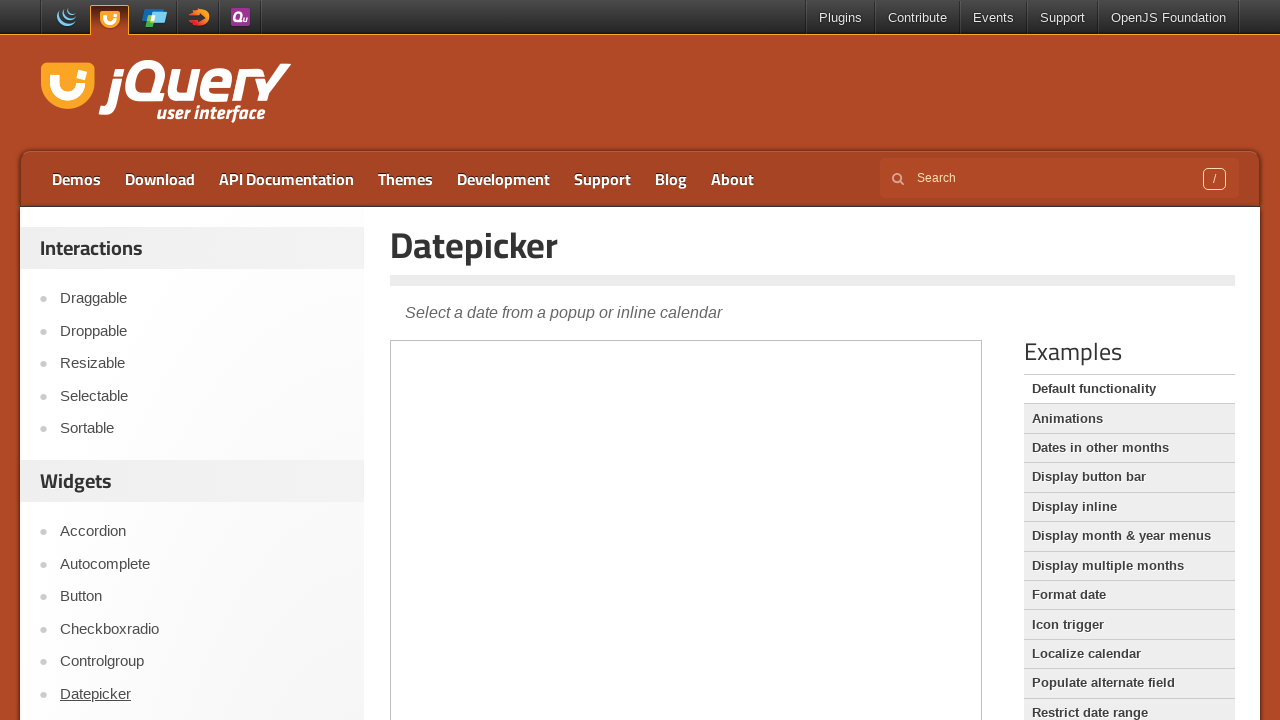

Located demo iframe
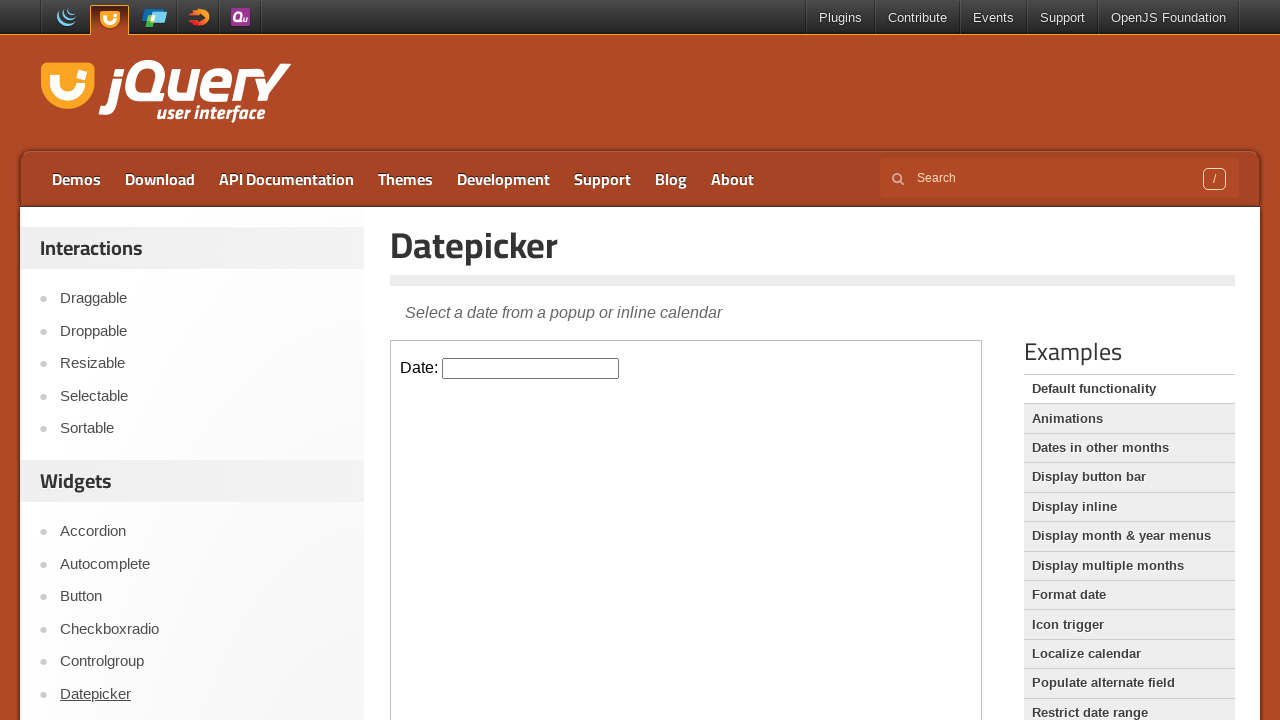

Clicked on datepicker input to open calendar at (531, 368) on iframe.demo-frame >> internal:control=enter-frame >> #datepicker
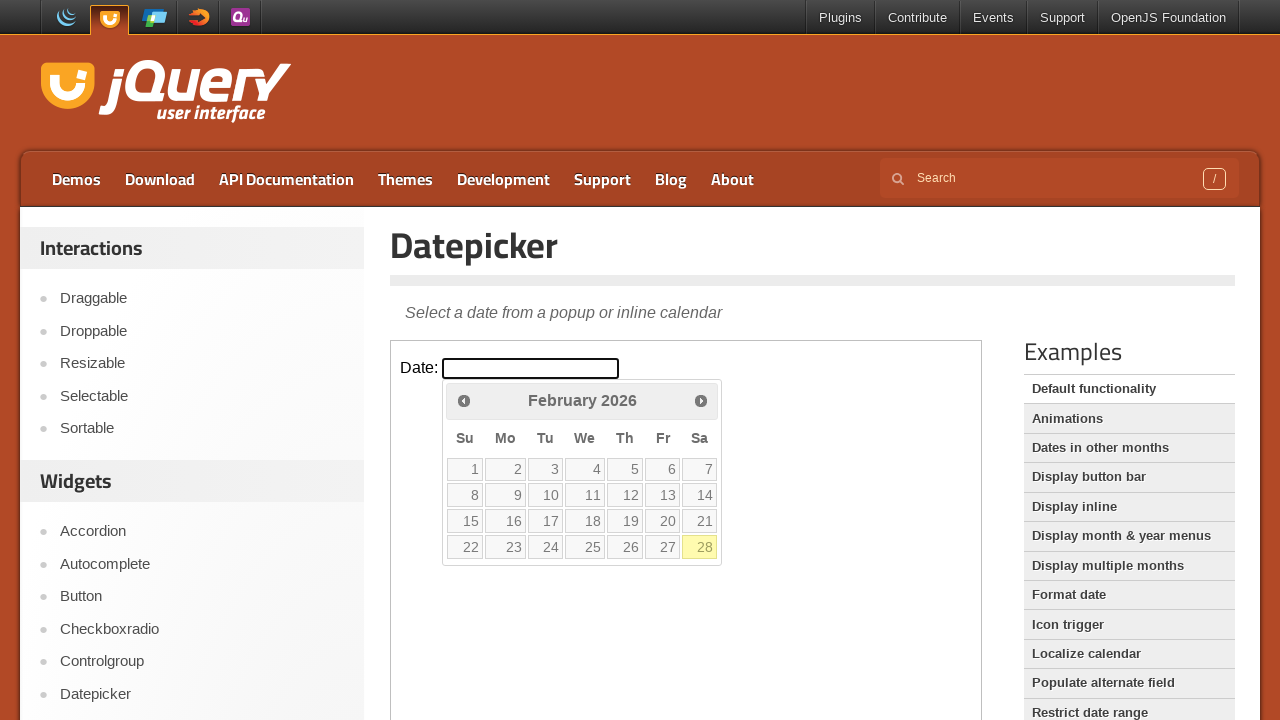

Clicked Next button to navigate to next month (current: February) at (701, 400) on iframe.demo-frame >> internal:control=enter-frame >> xpath=//span[text()='Next']
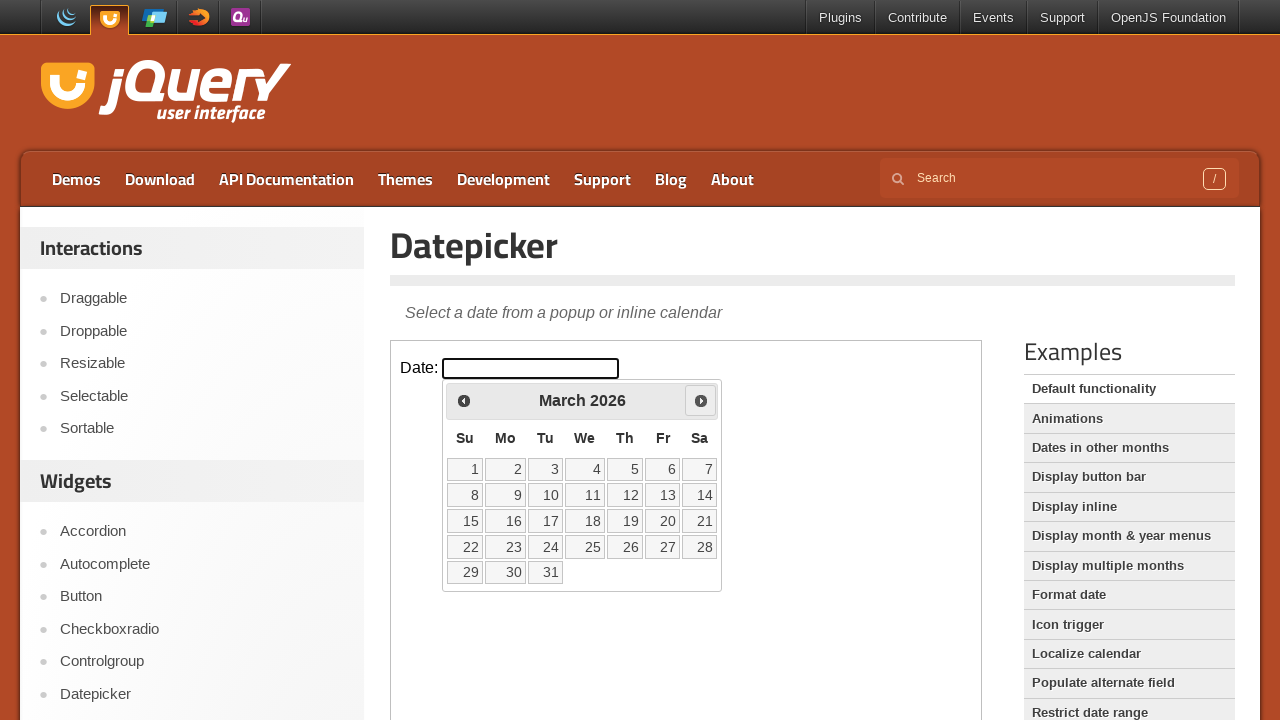

Waited for calendar to update
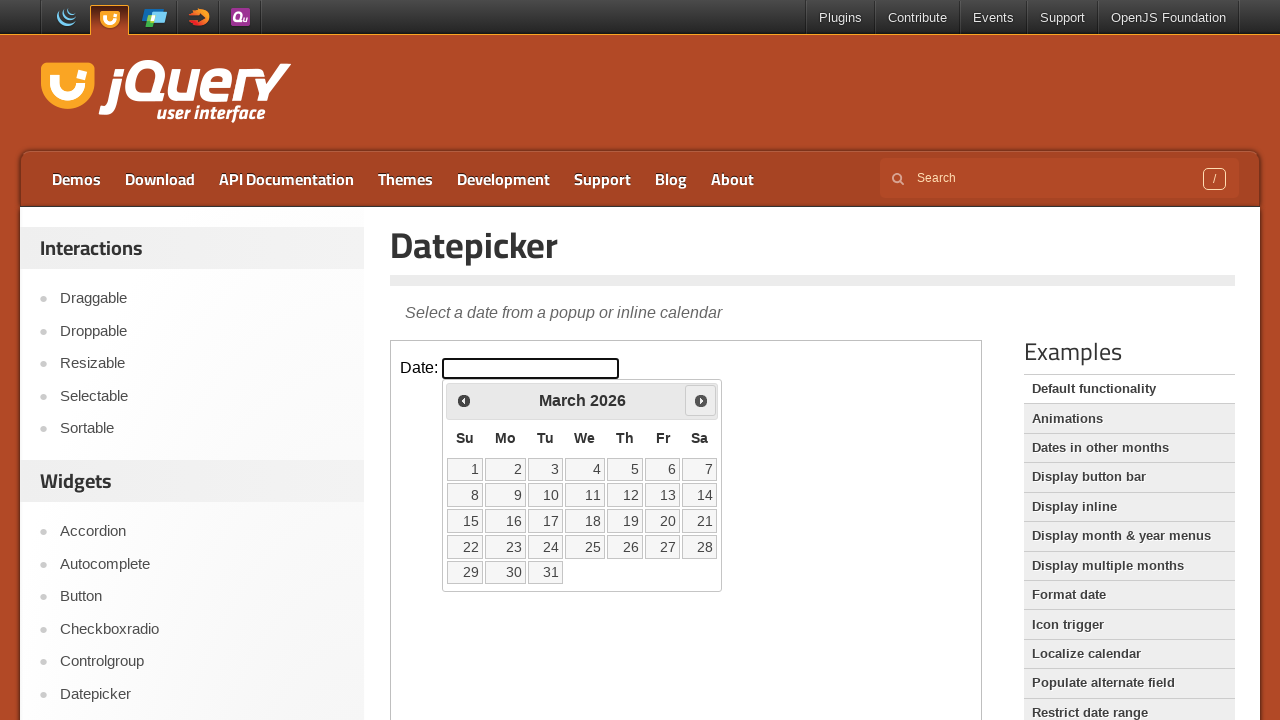

Clicked Next button to navigate to next month (current: March) at (701, 400) on iframe.demo-frame >> internal:control=enter-frame >> xpath=//span[text()='Next']
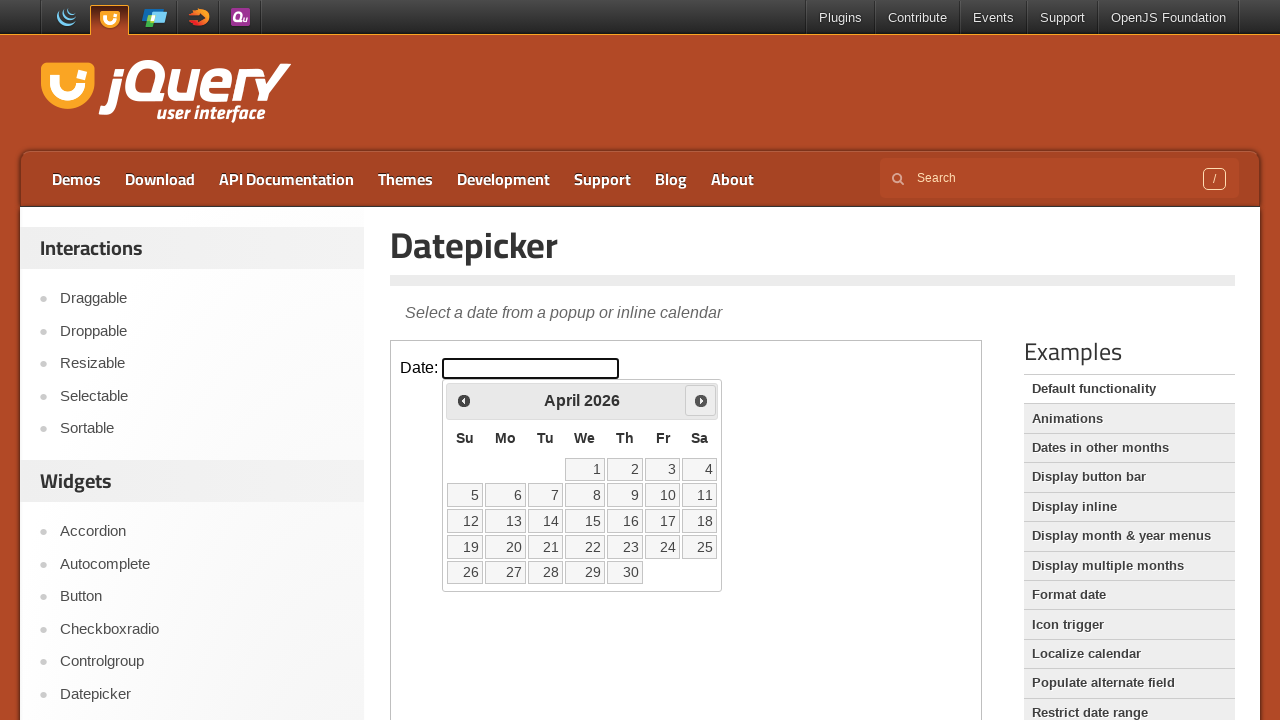

Waited for calendar to update
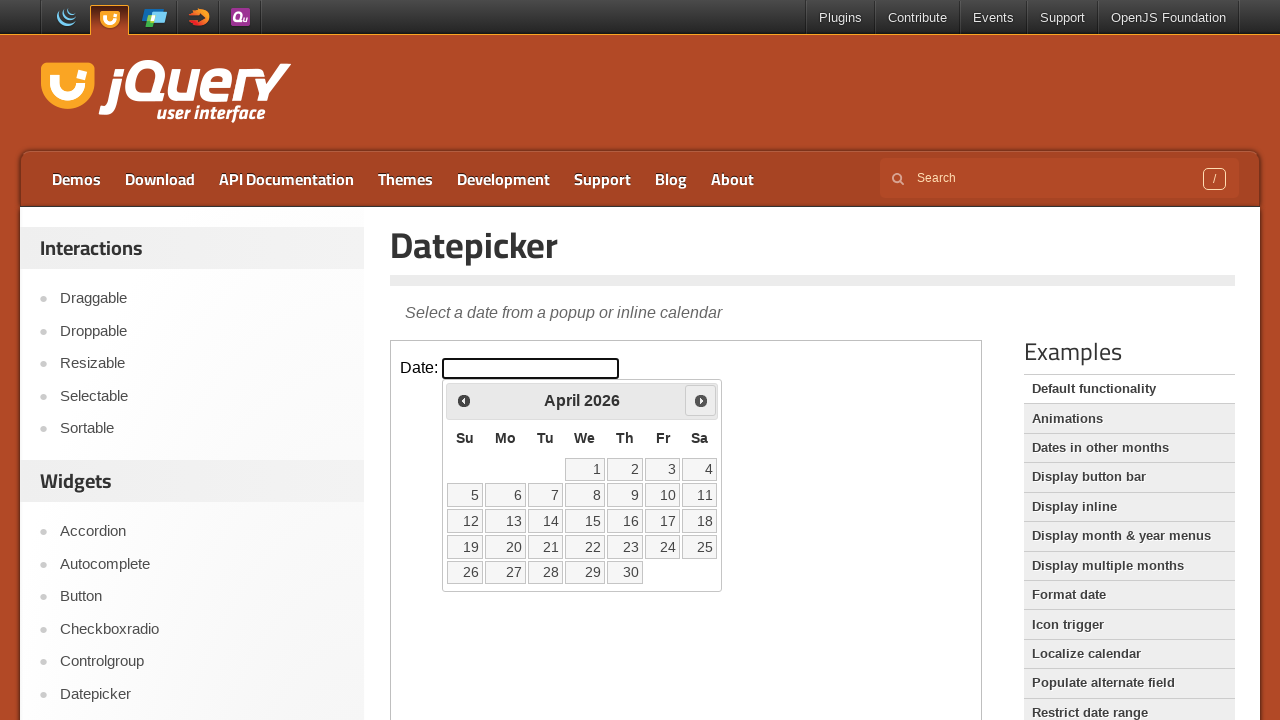

Clicked Next button to navigate to next month (current: April) at (701, 400) on iframe.demo-frame >> internal:control=enter-frame >> xpath=//span[text()='Next']
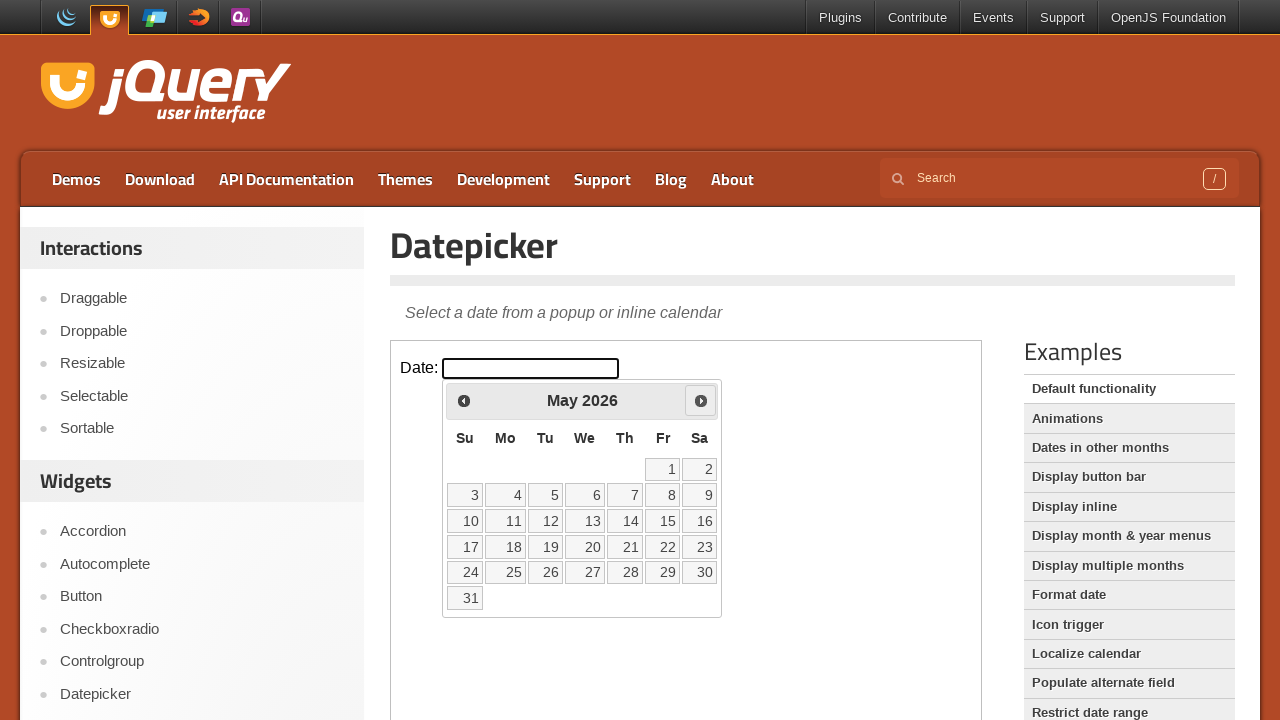

Waited for calendar to update
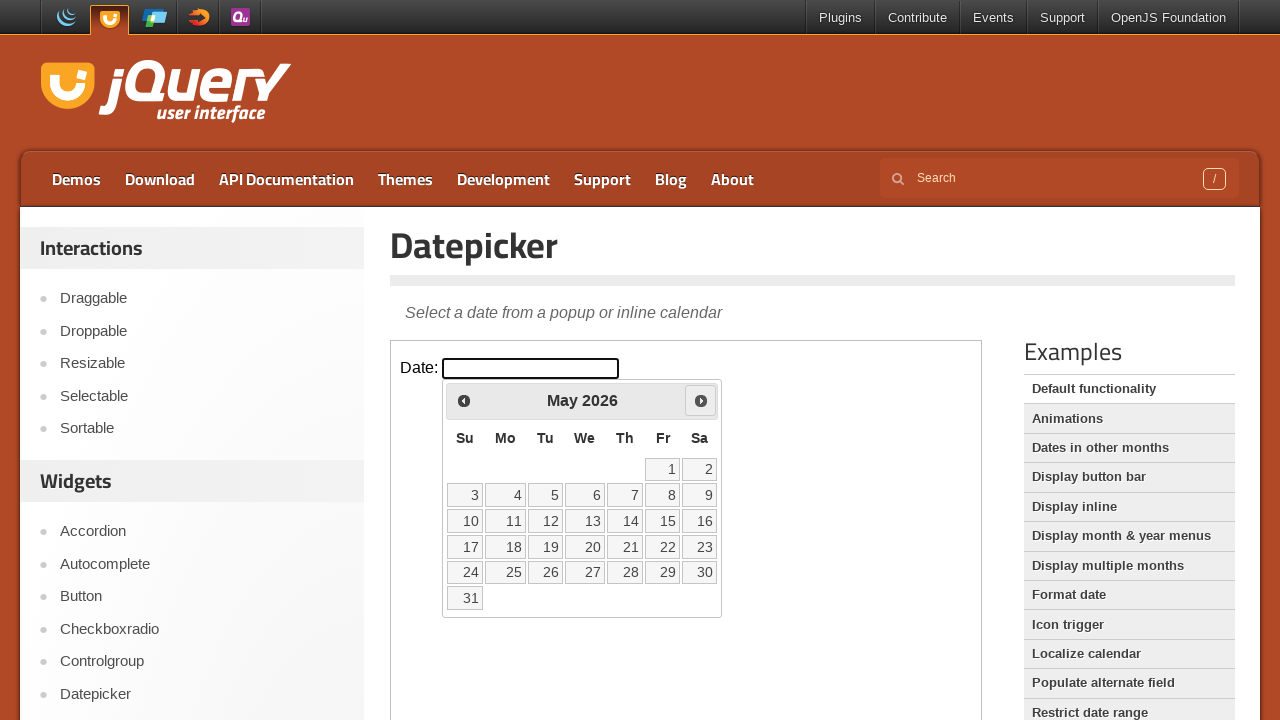

Clicked Next button to navigate to next month (current: May) at (701, 400) on iframe.demo-frame >> internal:control=enter-frame >> xpath=//span[text()='Next']
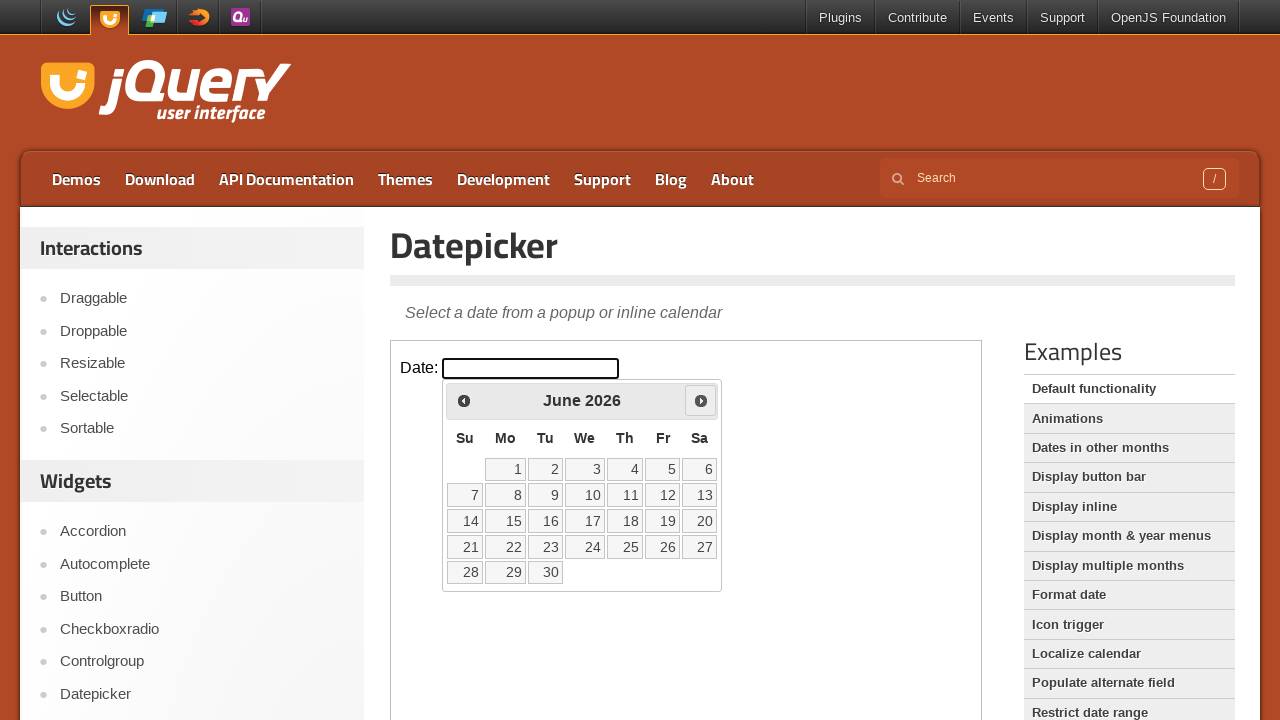

Waited for calendar to update
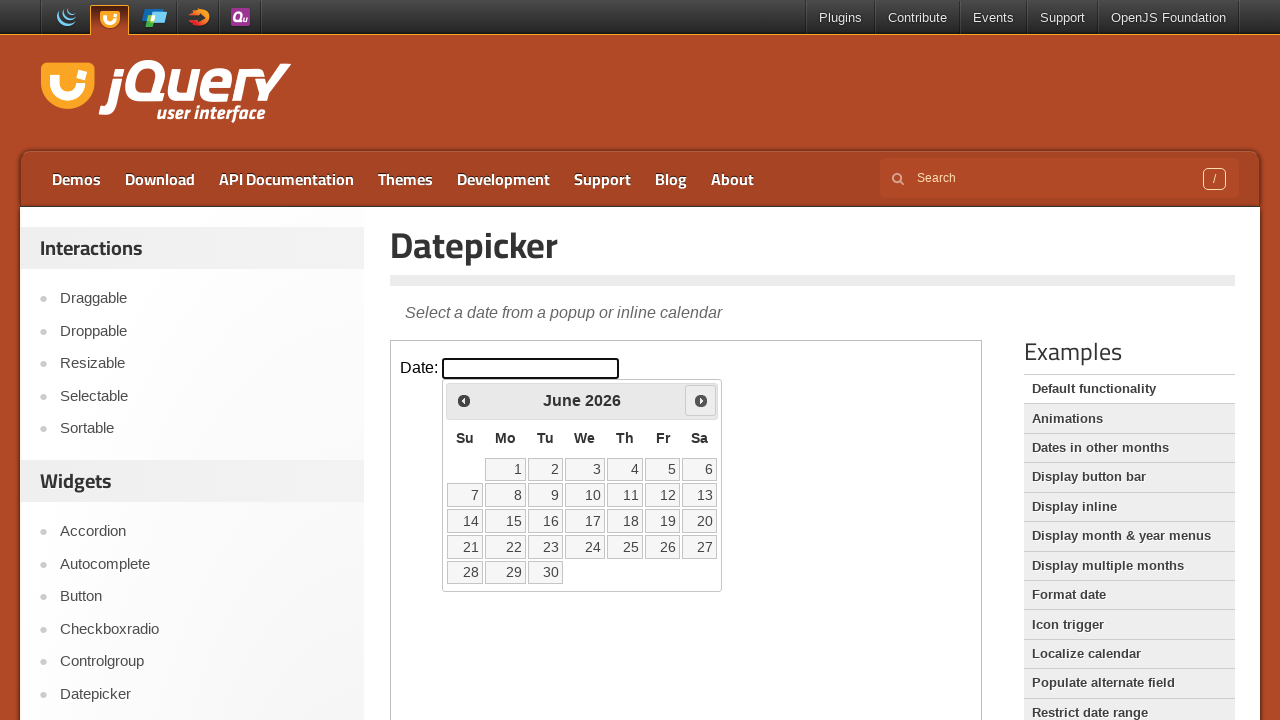

Clicked Next button to navigate to next month (current: June) at (701, 400) on iframe.demo-frame >> internal:control=enter-frame >> xpath=//span[text()='Next']
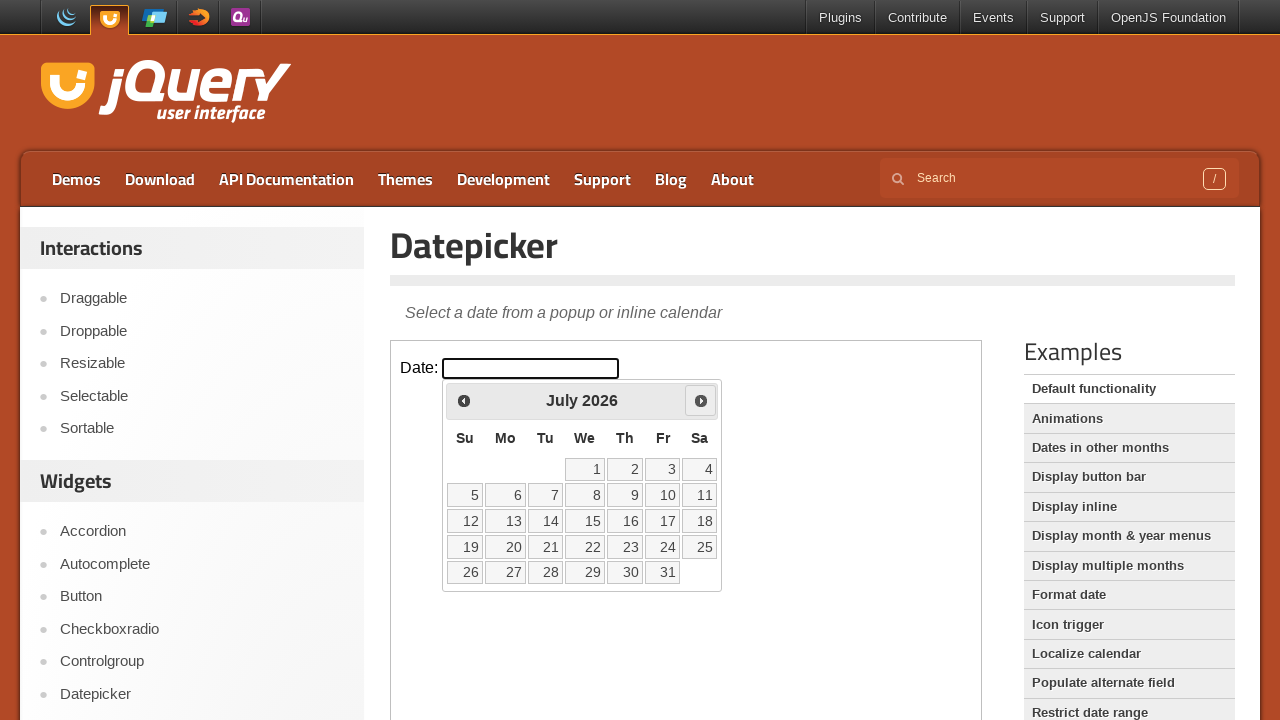

Waited for calendar to update
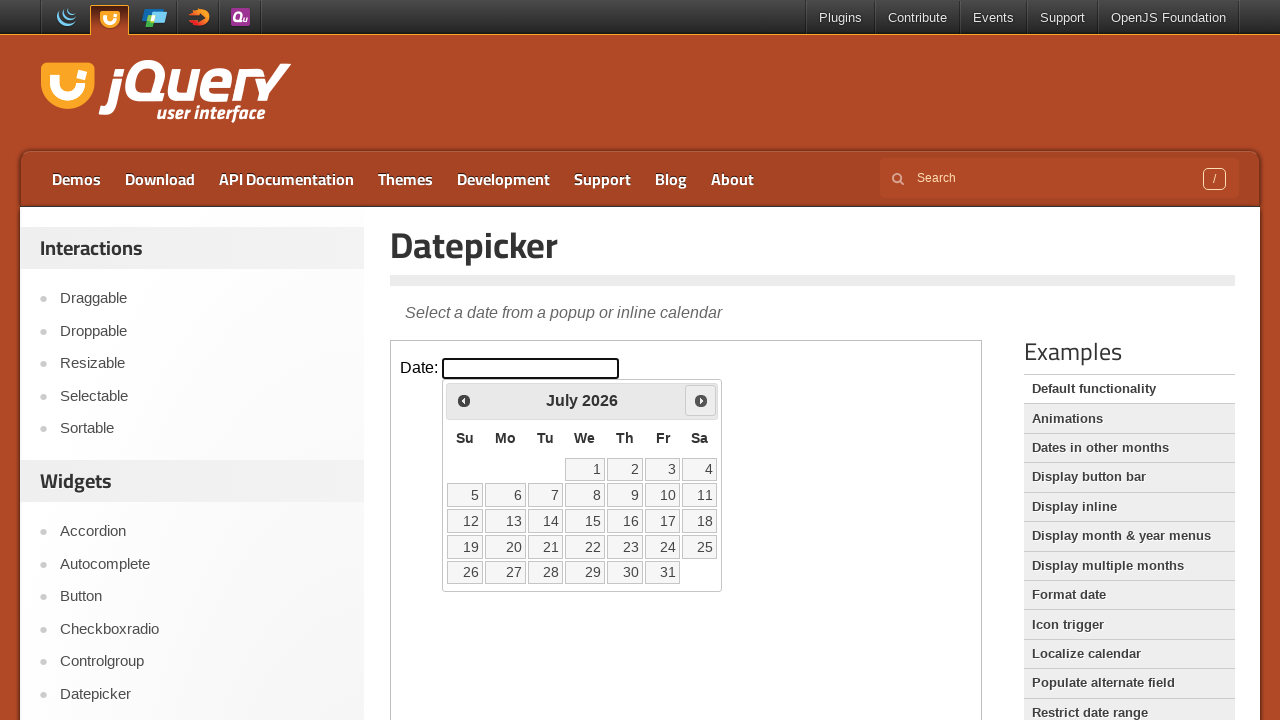

Clicked Next button to navigate to next month (current: July) at (701, 400) on iframe.demo-frame >> internal:control=enter-frame >> xpath=//span[text()='Next']
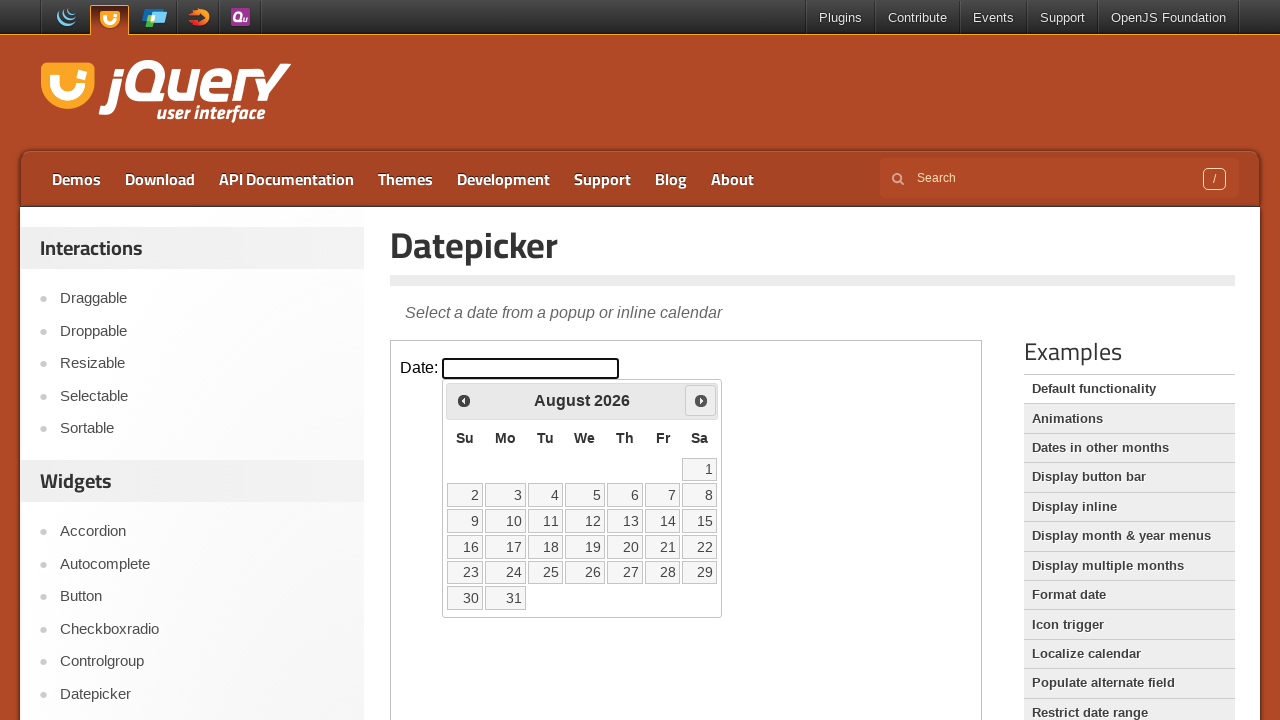

Waited for calendar to update
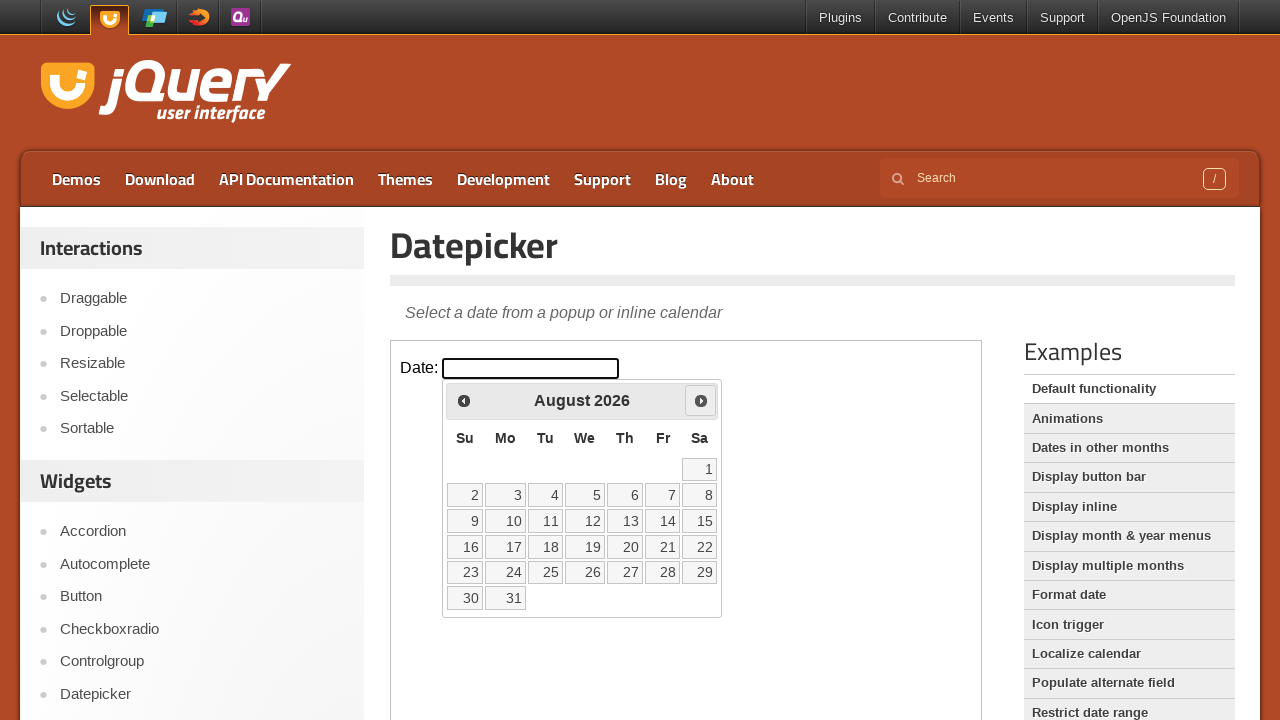

Reached August month in datepicker
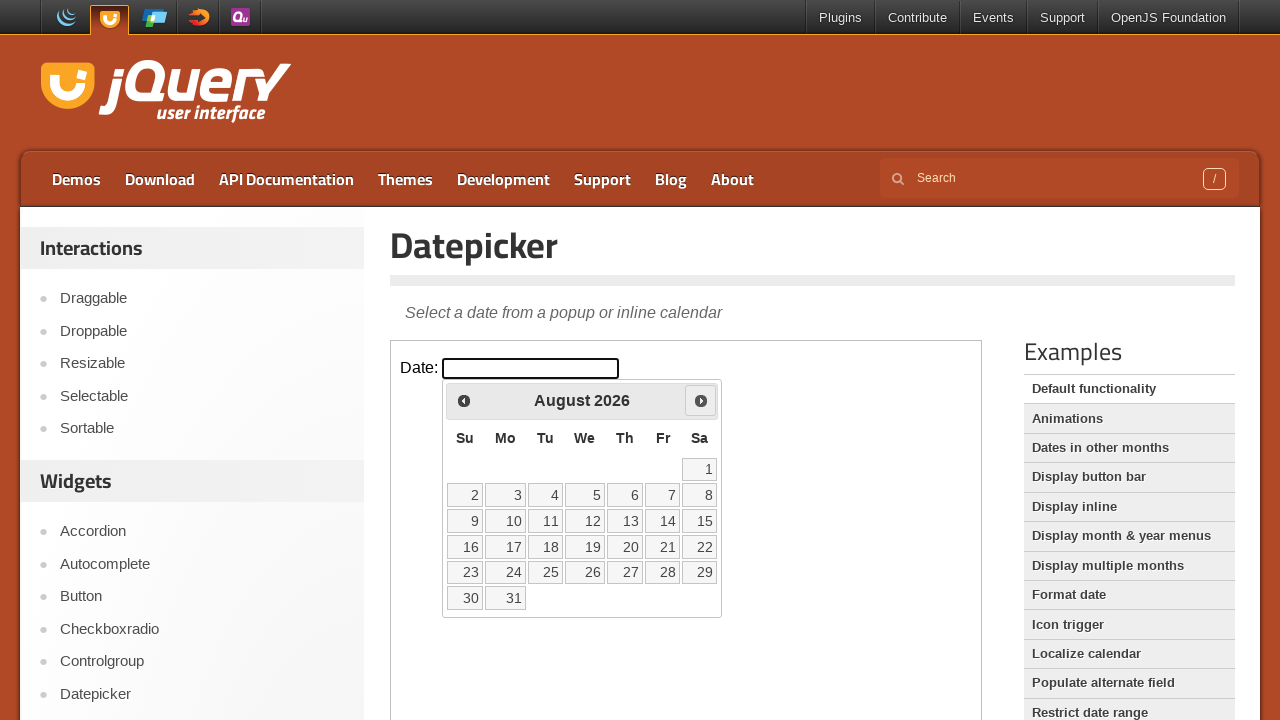

Selected day 15 from the datepicker calendar at (700, 521) on iframe.demo-frame >> internal:control=enter-frame >> xpath=//a[text()='15']
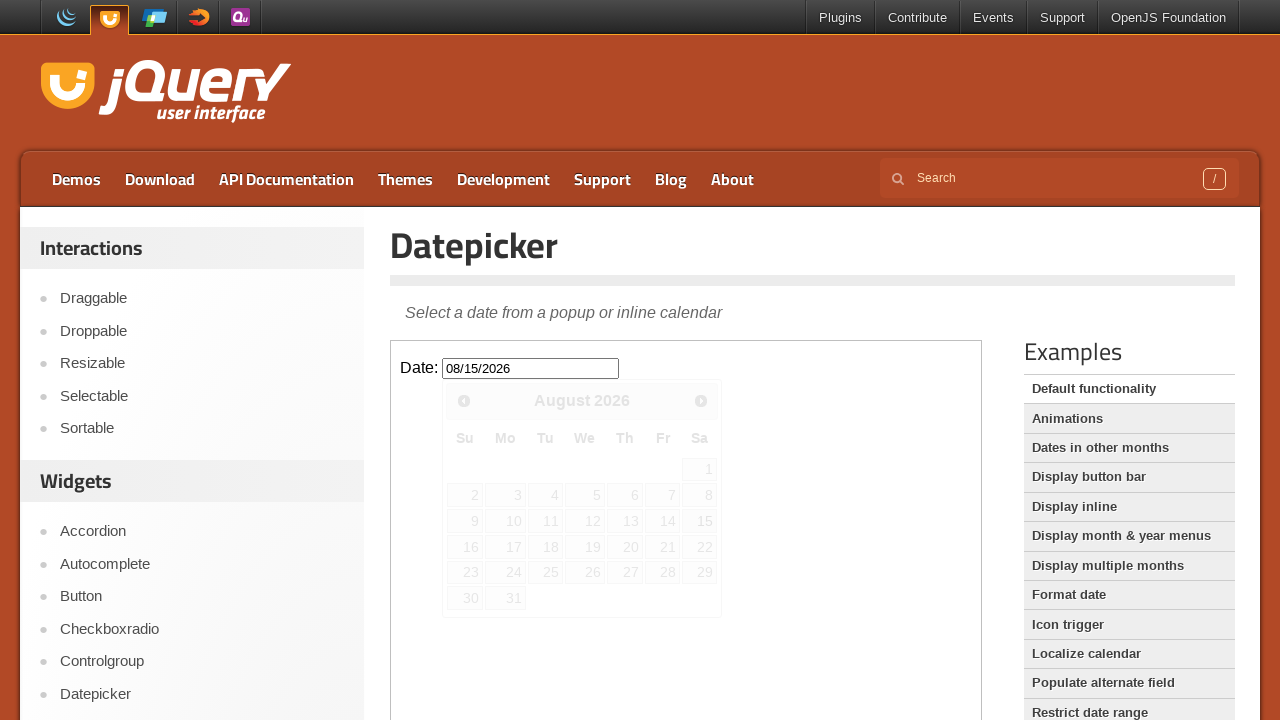

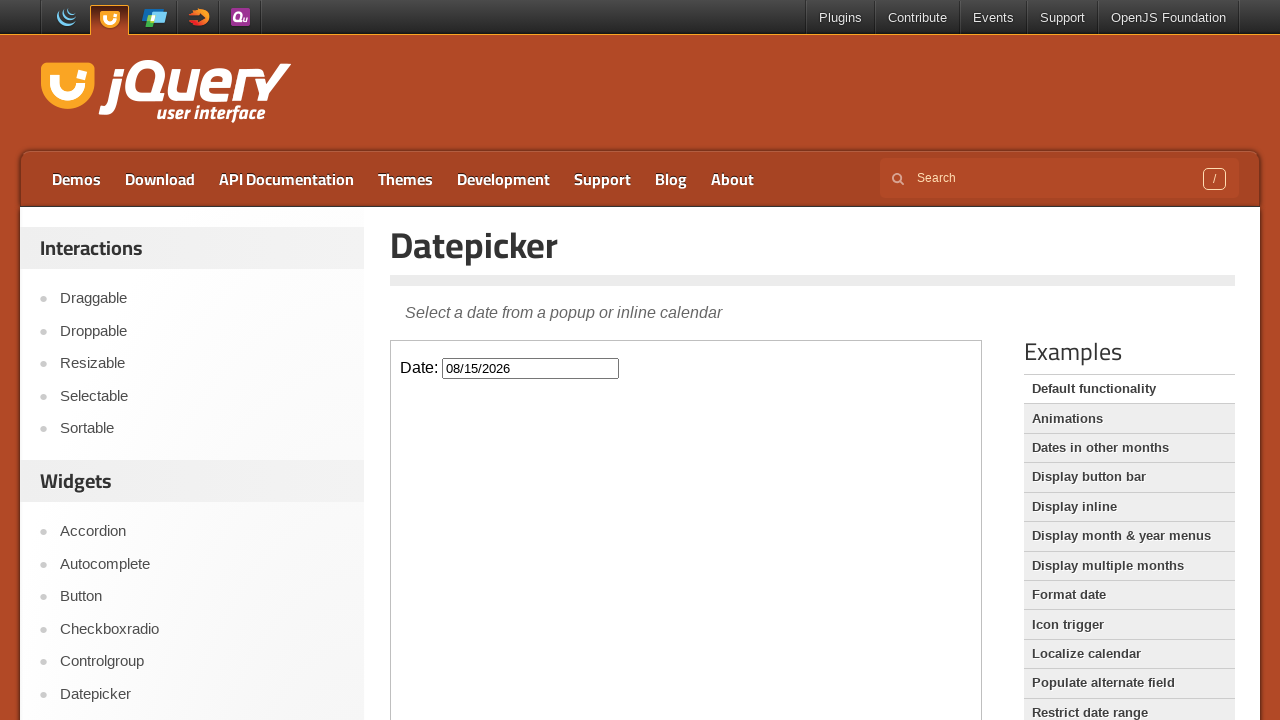